Tests radio button functionality by navigating to a radio button demo page, clicking on the Radio Button link, and verifying that radio buttons are displayed on the page

Starting URL: https://testing.qaautomationlabs.com/radio-button.php

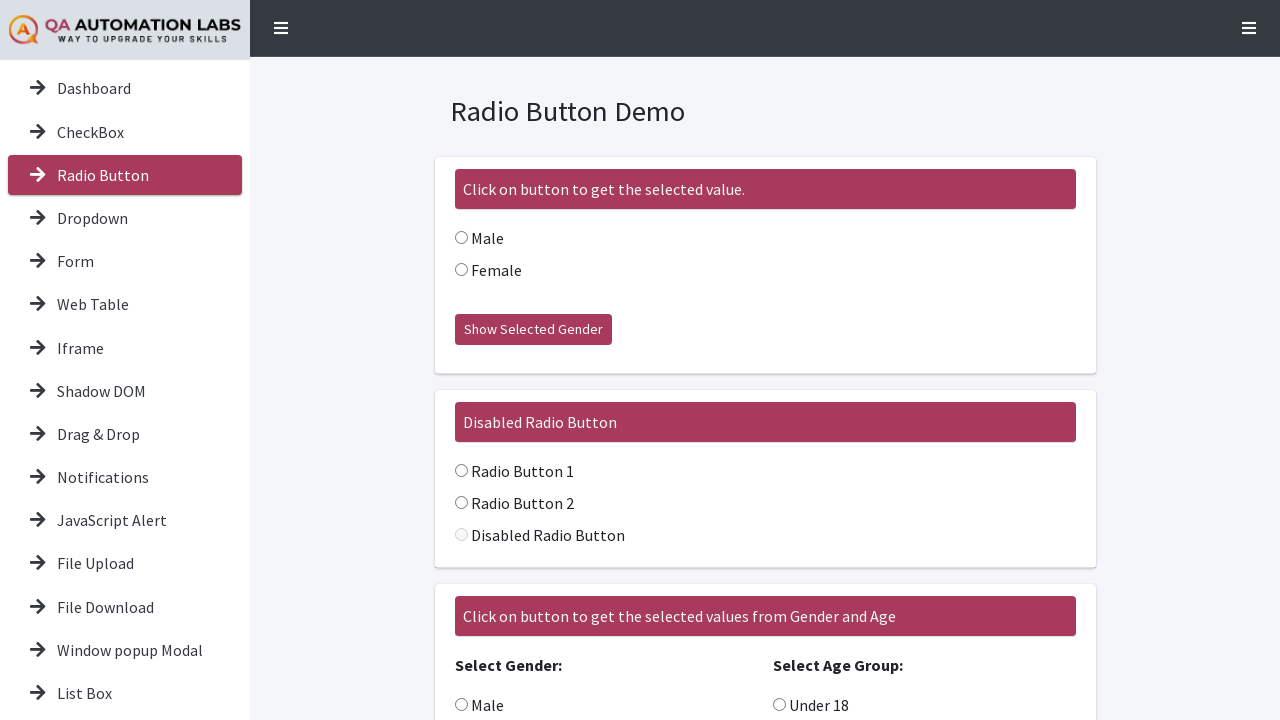

Scrolled down the page by 500 pixels
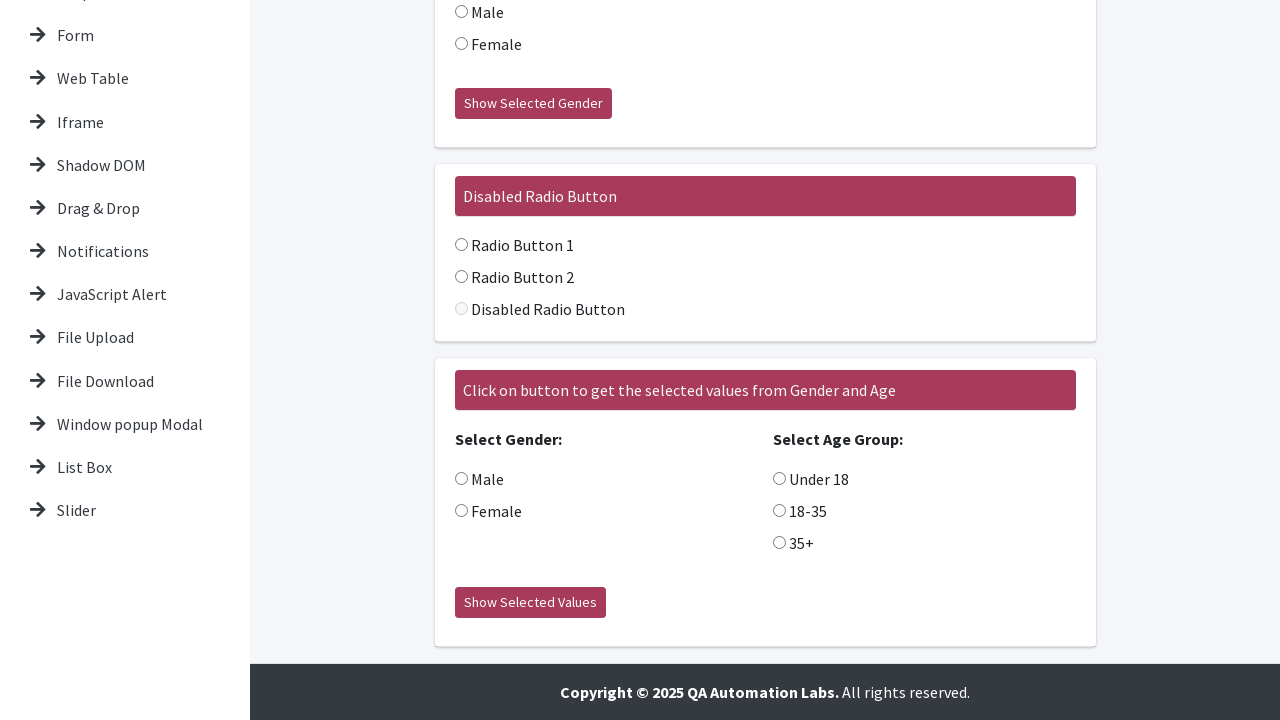

Clicked on the Radio Button link at (103, 175) on text=Radio Button
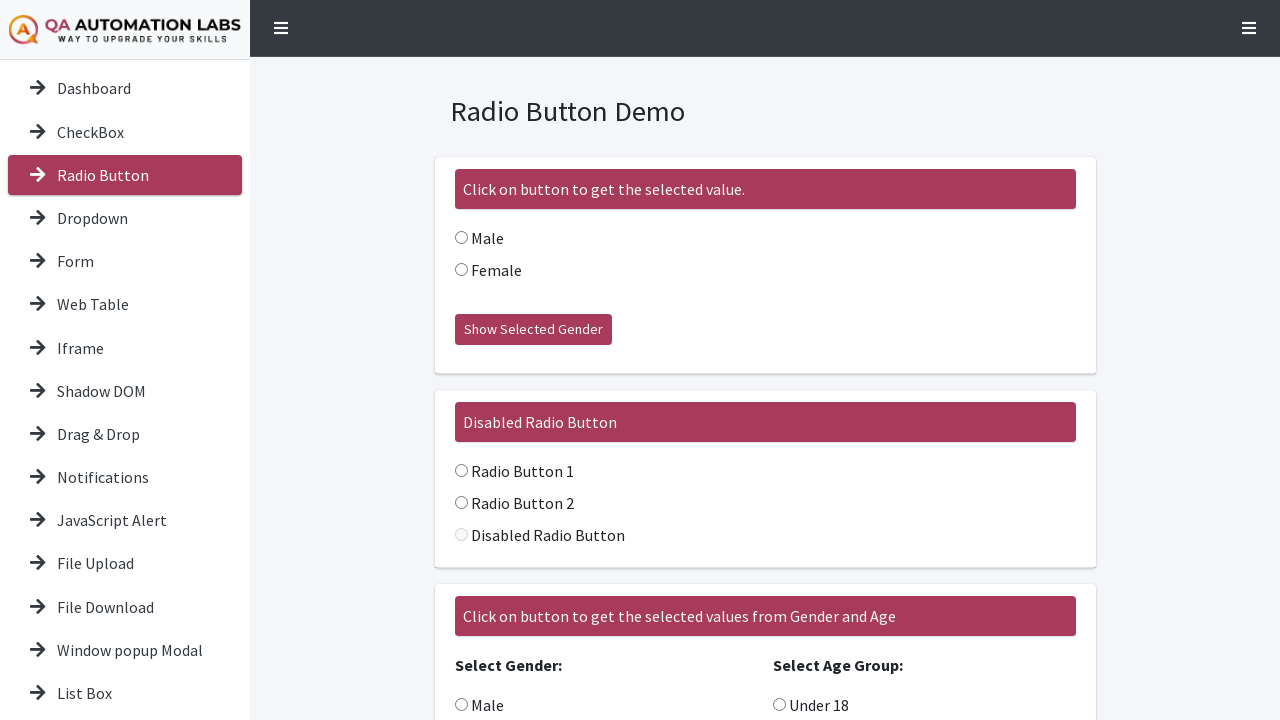

Radio button elements became visible
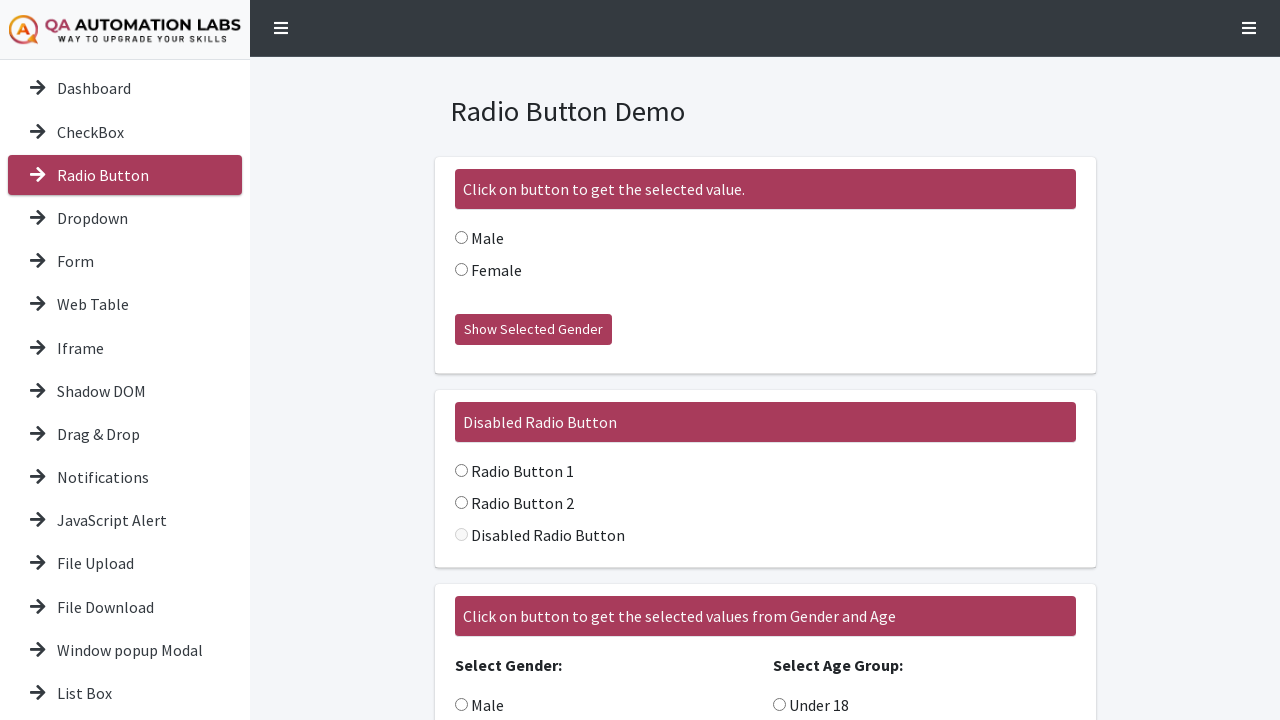

Located all radio button elements on the page
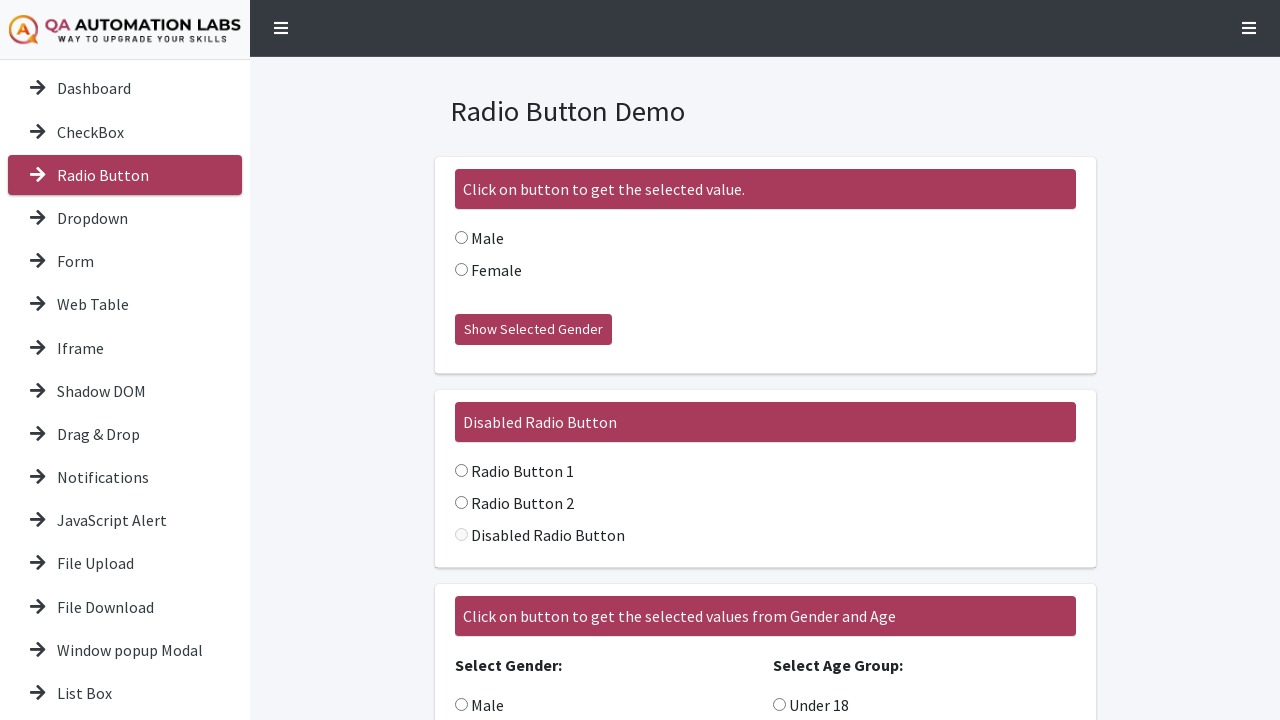

First radio button is visible and ready for interaction
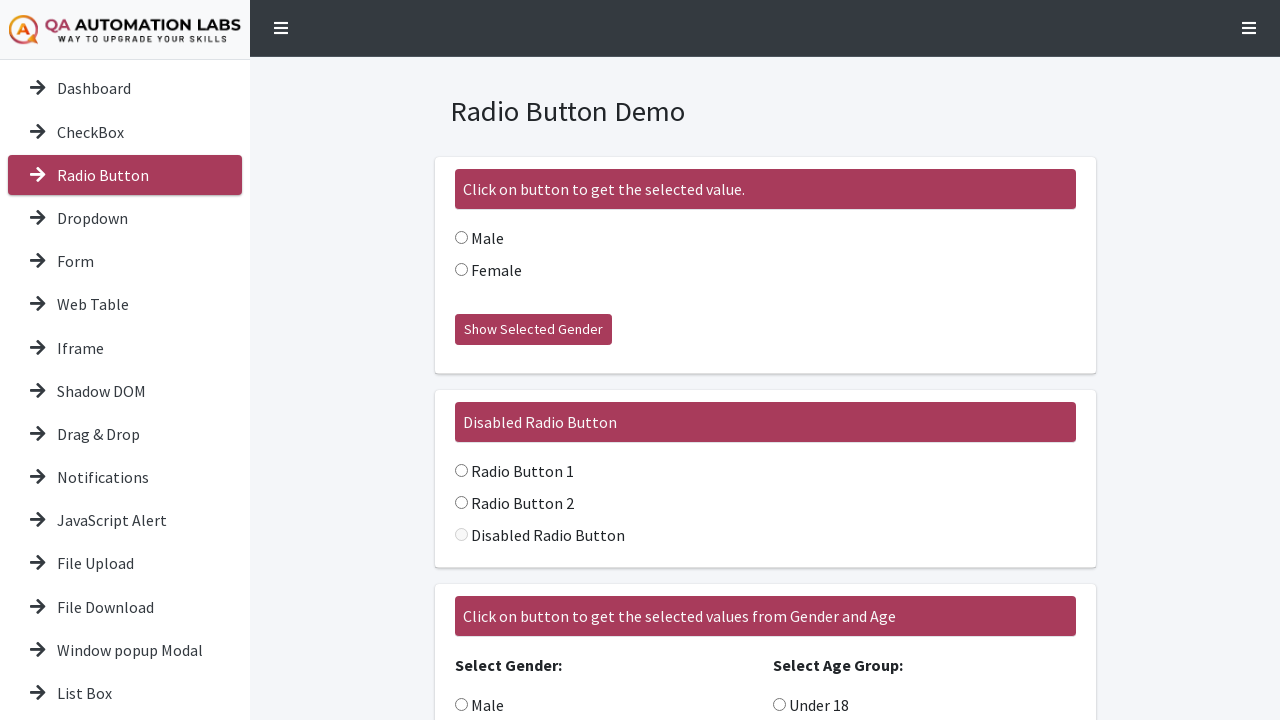

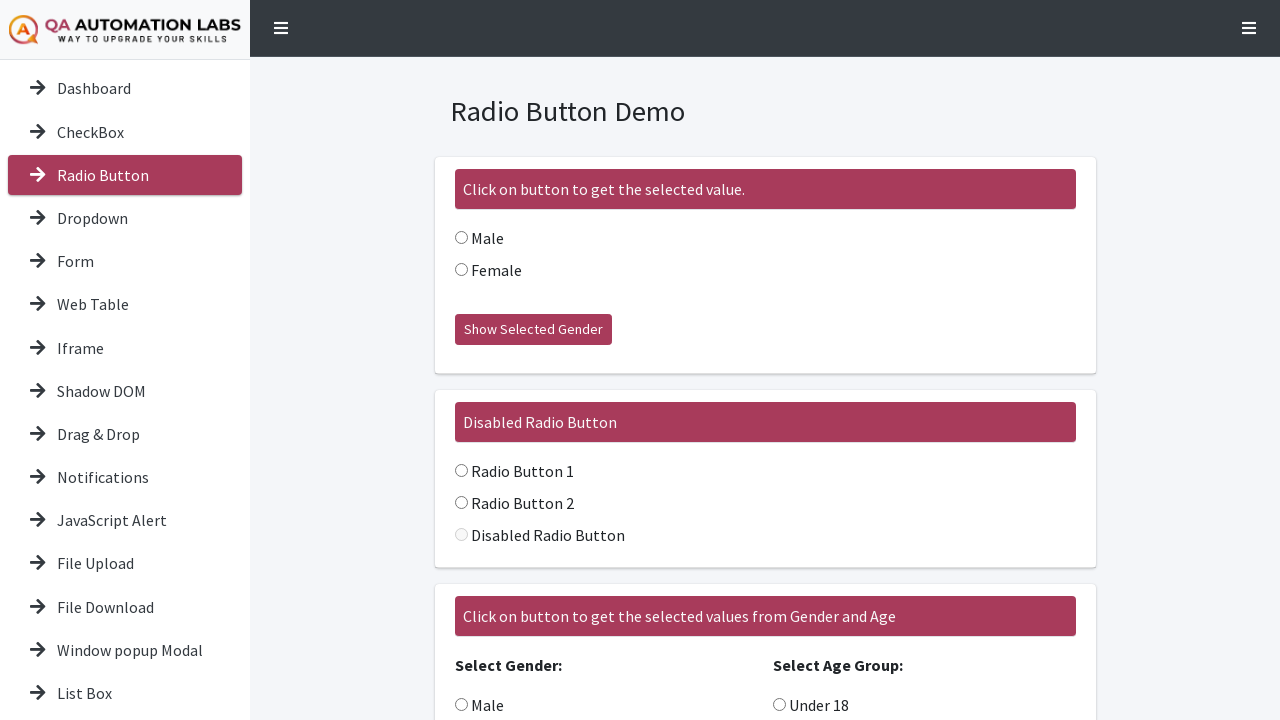